Tests JavaScript alert popup handling by triggering a confirm alert and accepting it

Starting URL: https://the-internet.herokuapp.com/javascript_alerts

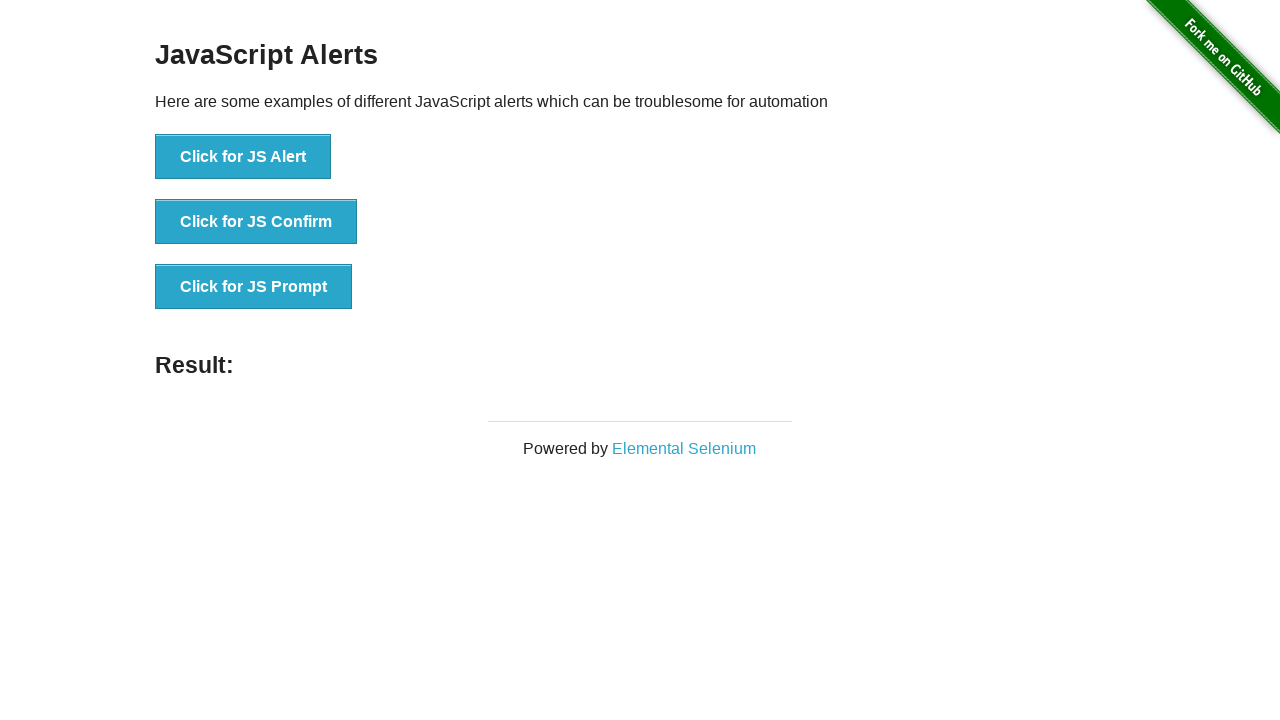

Clicked button to trigger confirm alert at (256, 222) on xpath=//*[@id="content"]/div/ul/li[2]/button
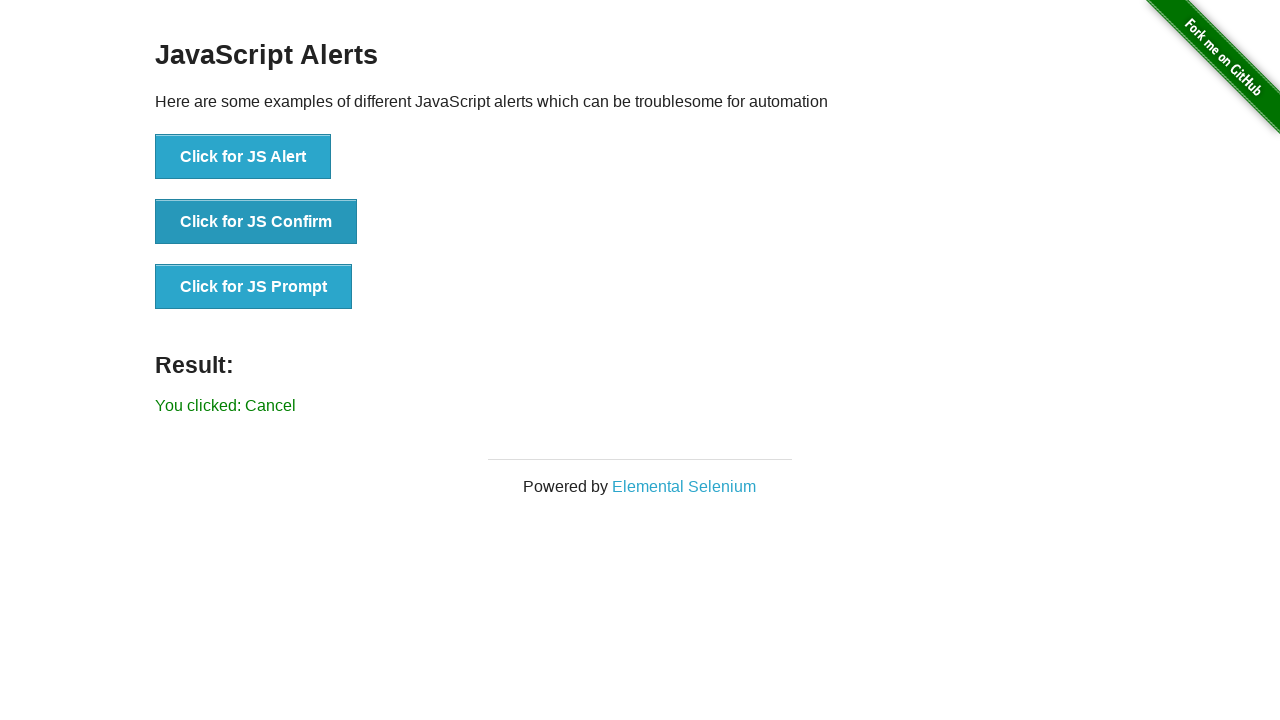

Set up dialog handler to accept alerts
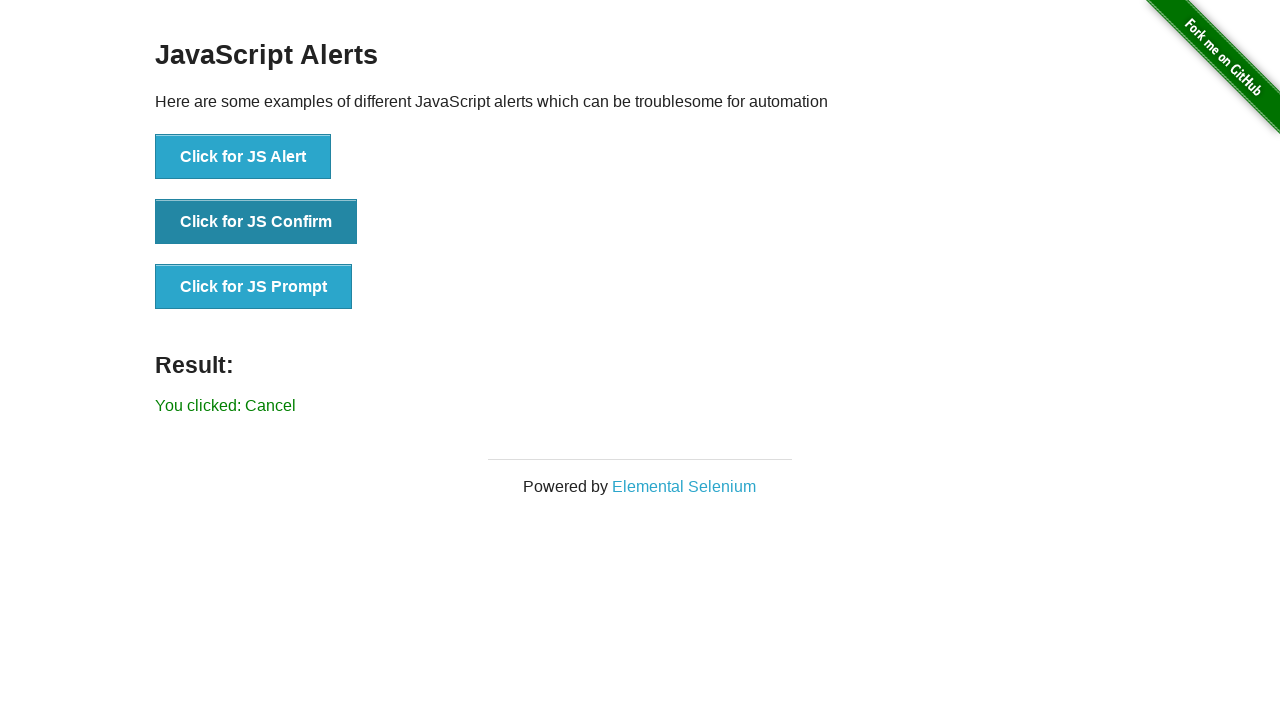

Clicked confirm alert button and accepted the dialog at (256, 222) on xpath=//*[@id="content"]/div/ul/li[2]/button
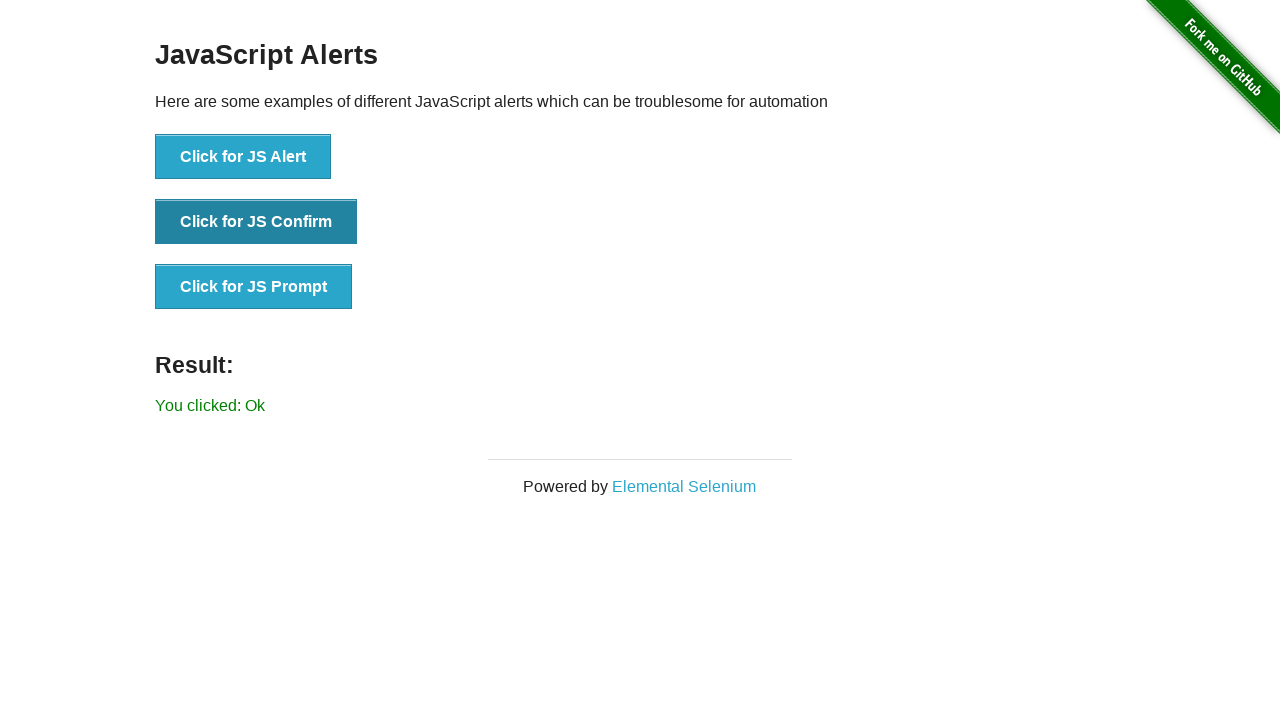

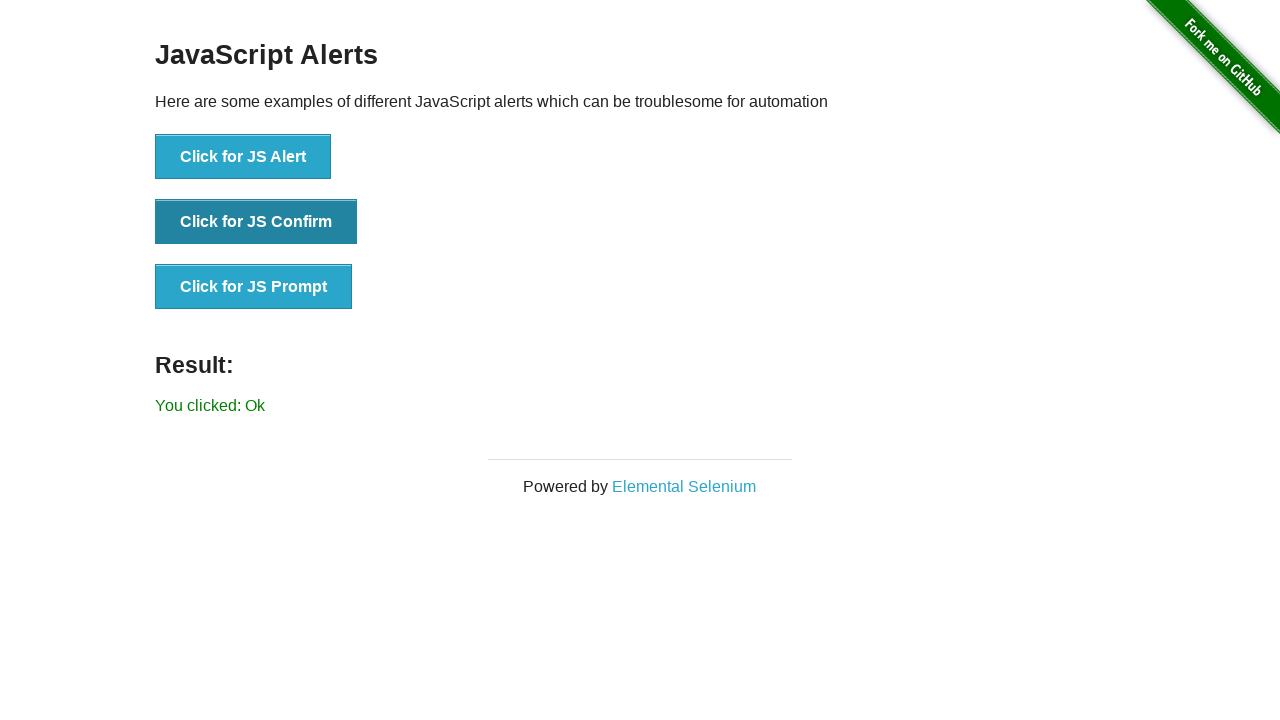